Tests the date picker functionality on a practice form by clicking the date of birth input field and selecting a specific date (29th) from the calendar popup.

Starting URL: https://demoqa.com/automation-practice-form

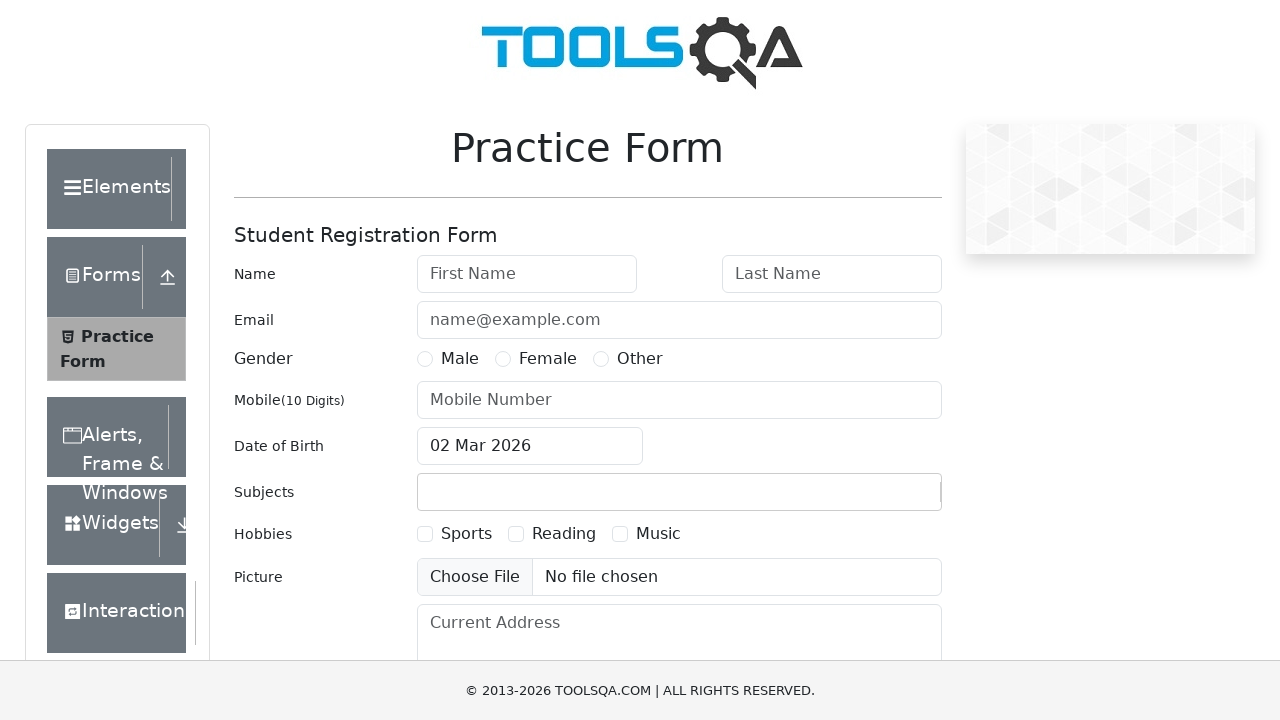

Clicked on the date of birth input field to open the date picker at (530, 446) on input#dateOfBirthInput
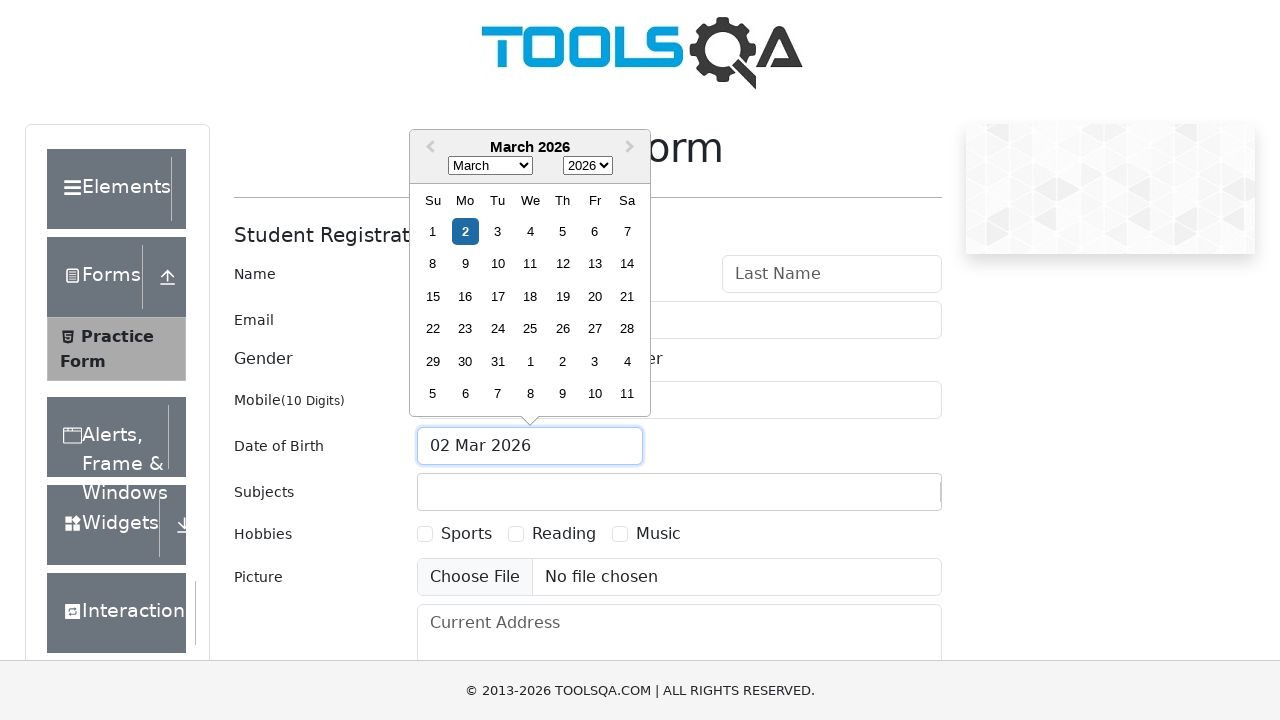

Date picker calendar appeared and loaded
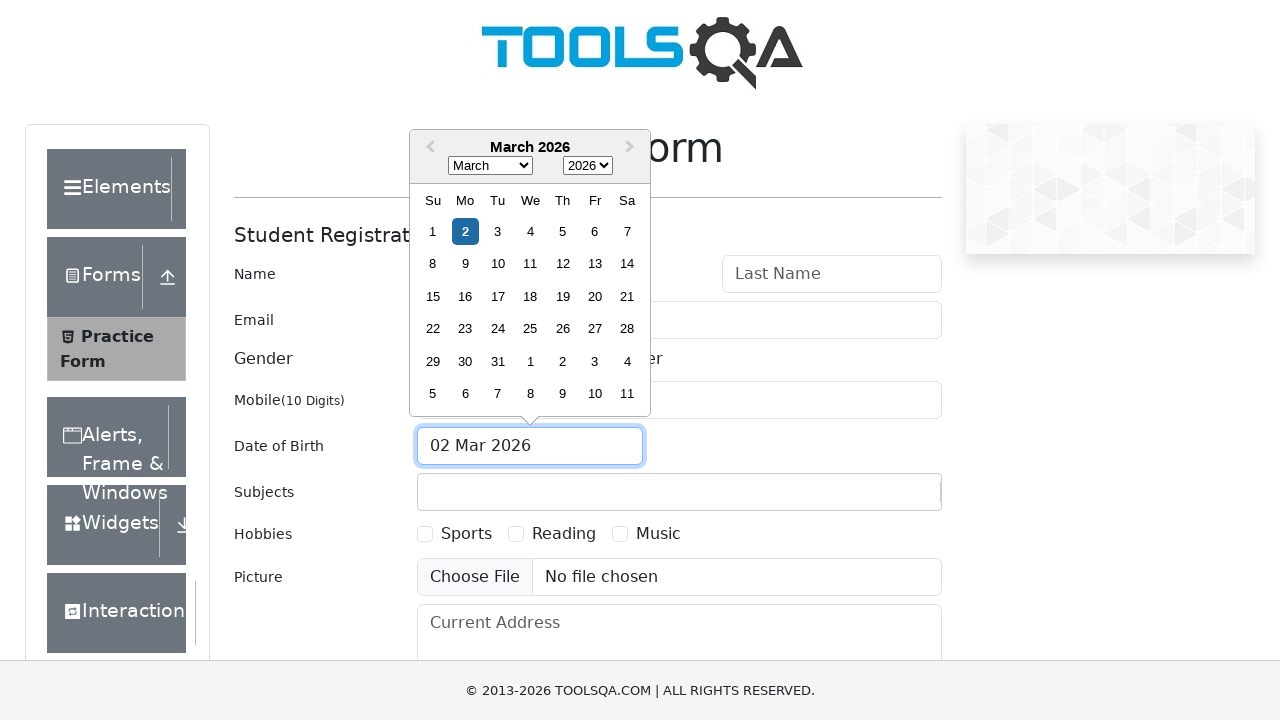

Selected the 29th day from the calendar popup at (433, 361) on div.react-datepicker__day:text('29')
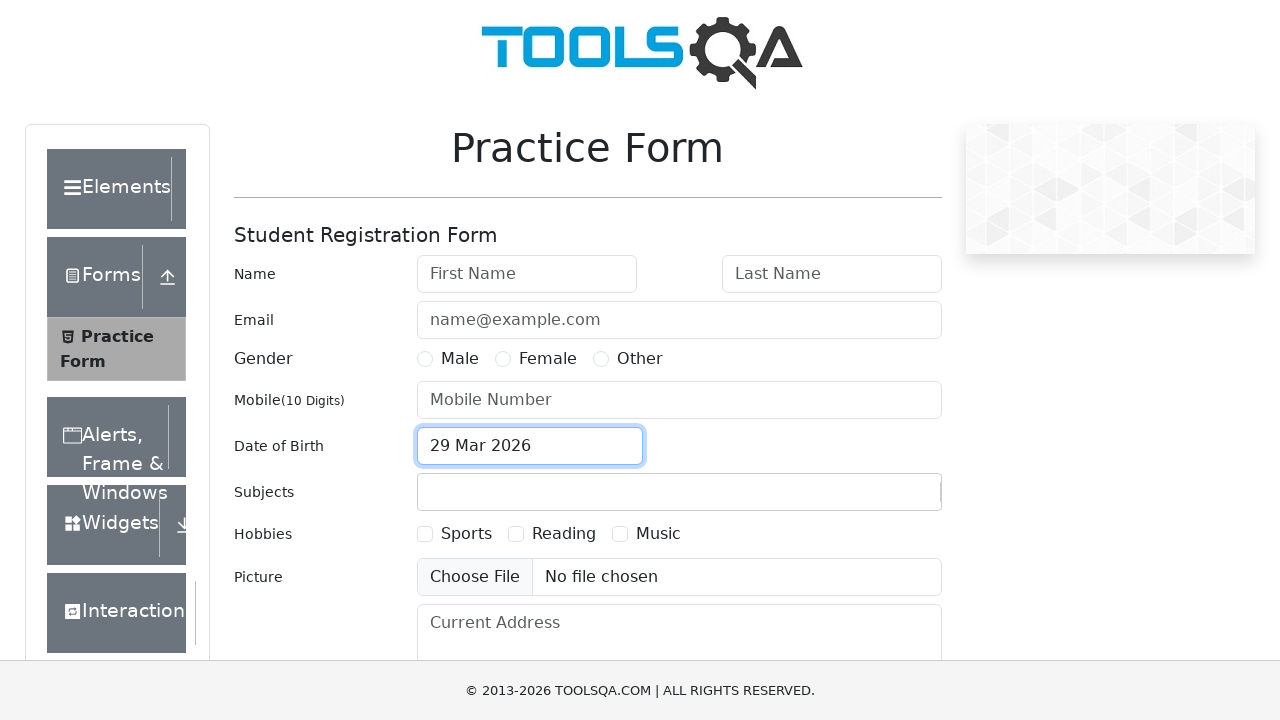

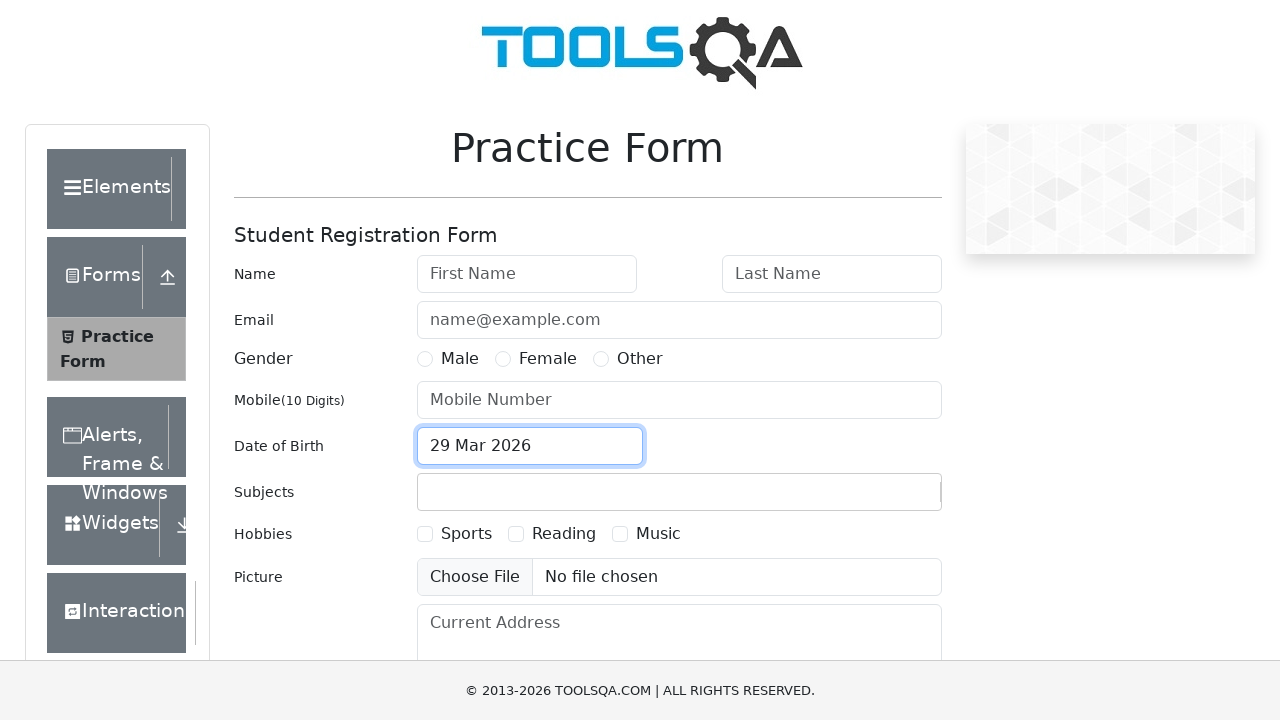